Tests that clicking the cancel button clears the form fields after entering a username

Starting URL: https://testpages.eviltester.com/styled/basic-html-form-test.html

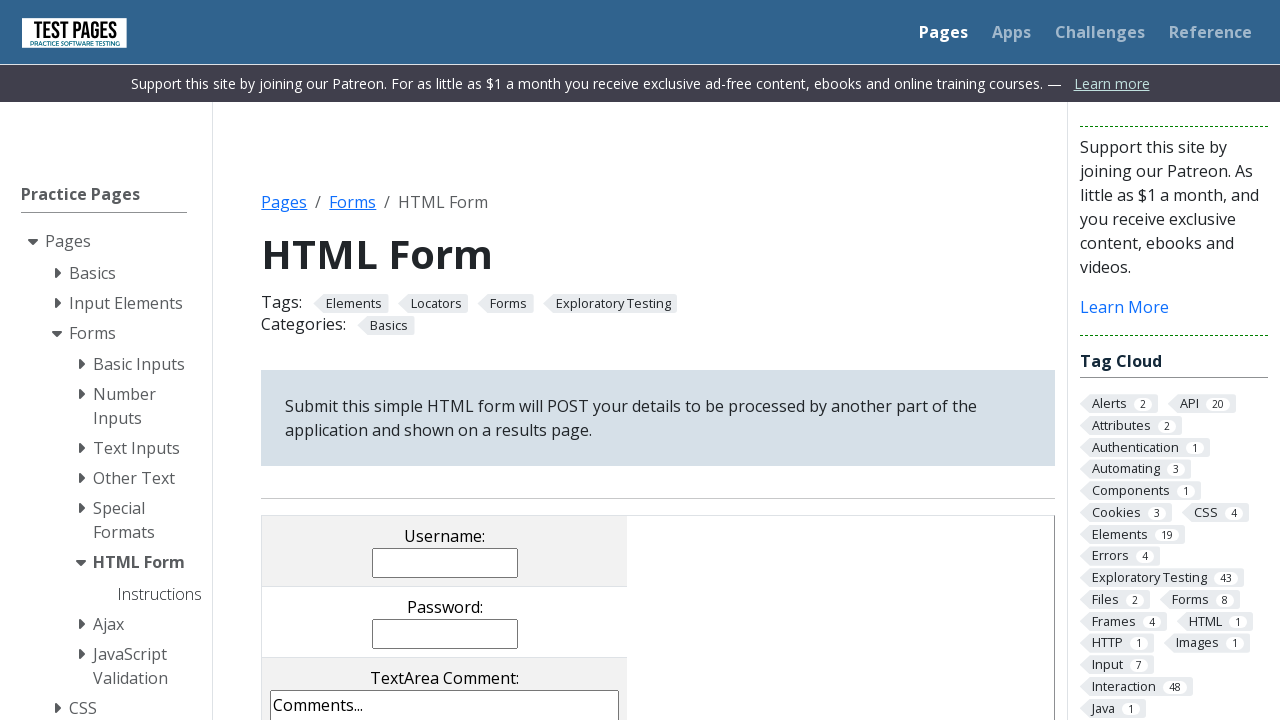

Filled username field with 'Evgeniia' on input[name='username']
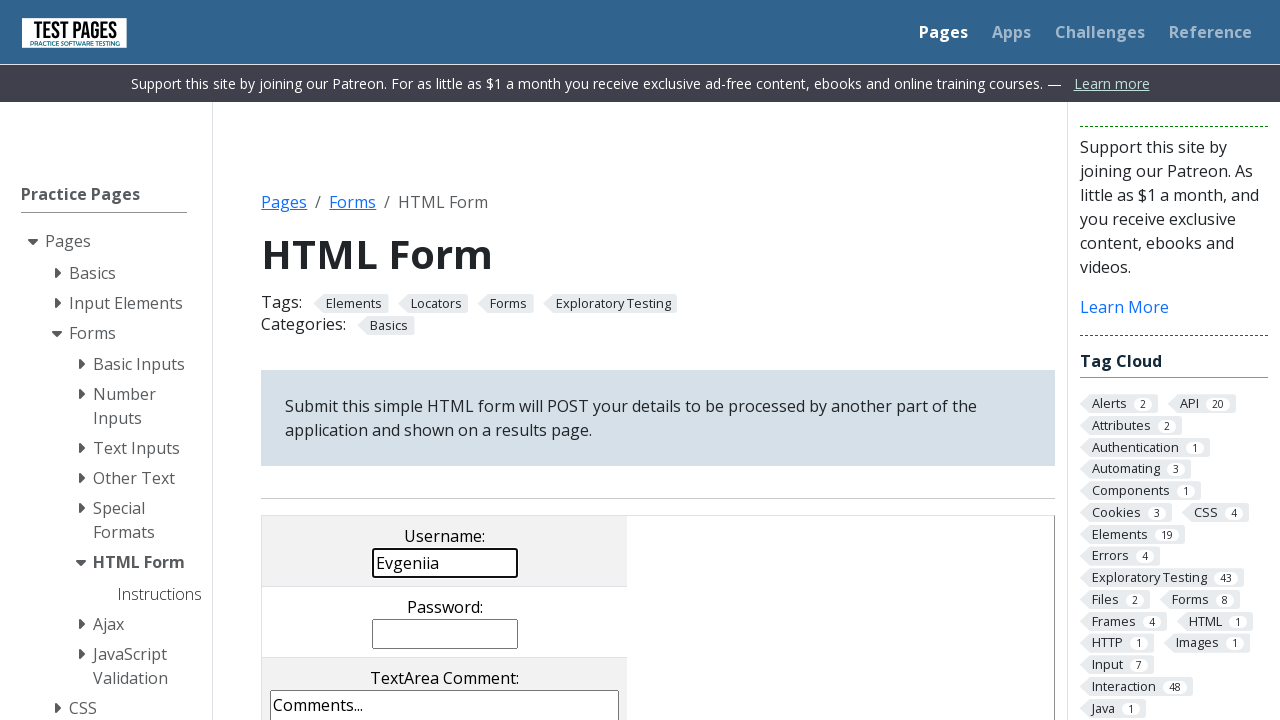

Clicked cancel button to clear form fields at (381, 360) on input[value='cancel']
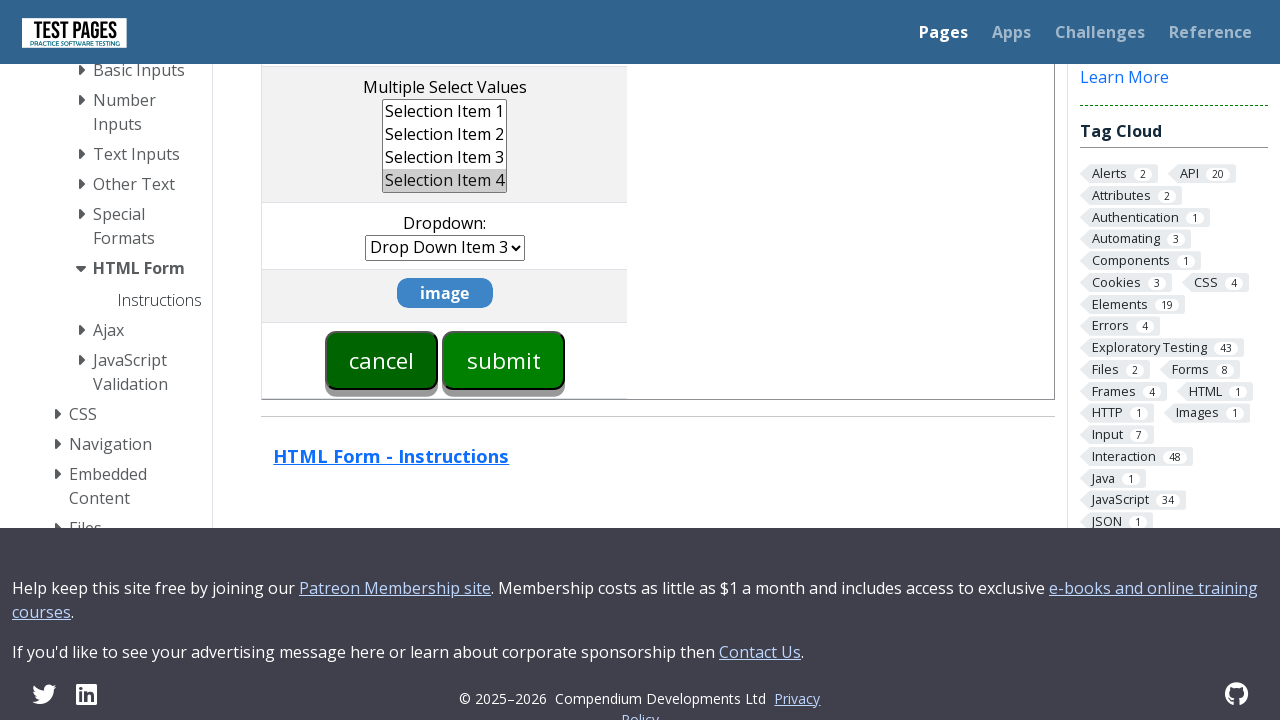

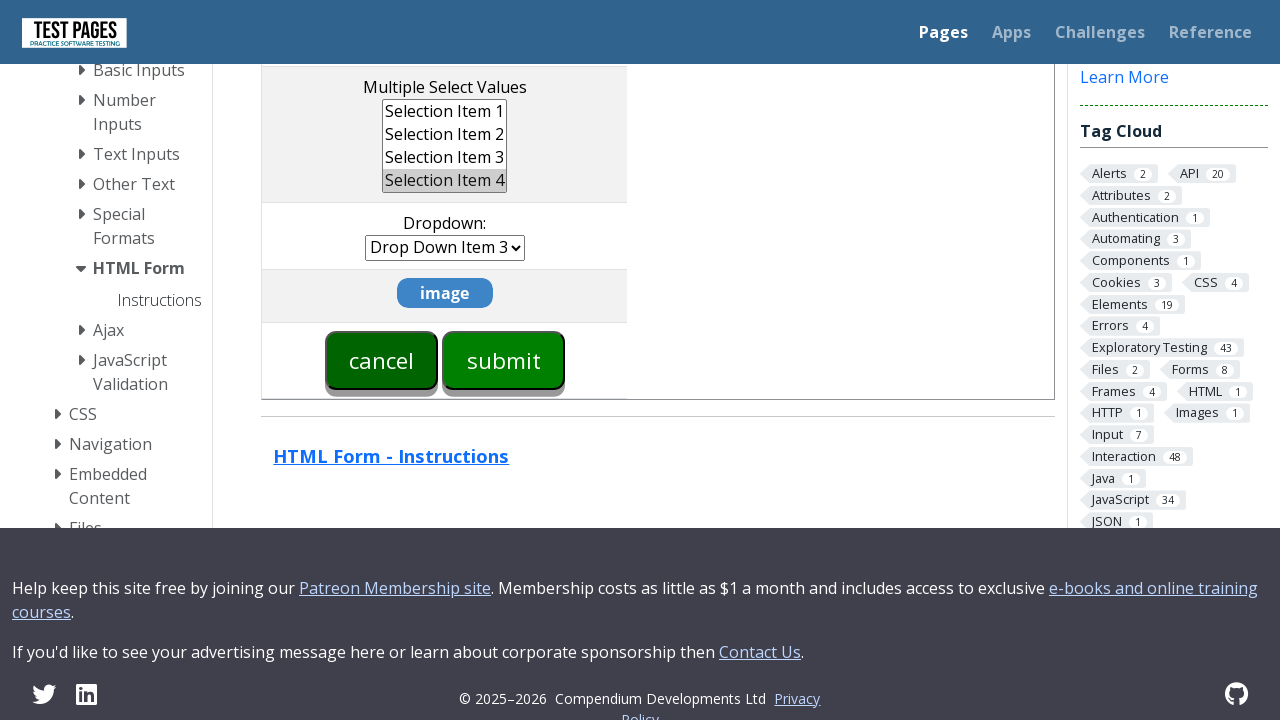